Navigates to The Testing World website and scrolls down the page by 400 pixels

Starting URL: https://thetestingworld.com/testings

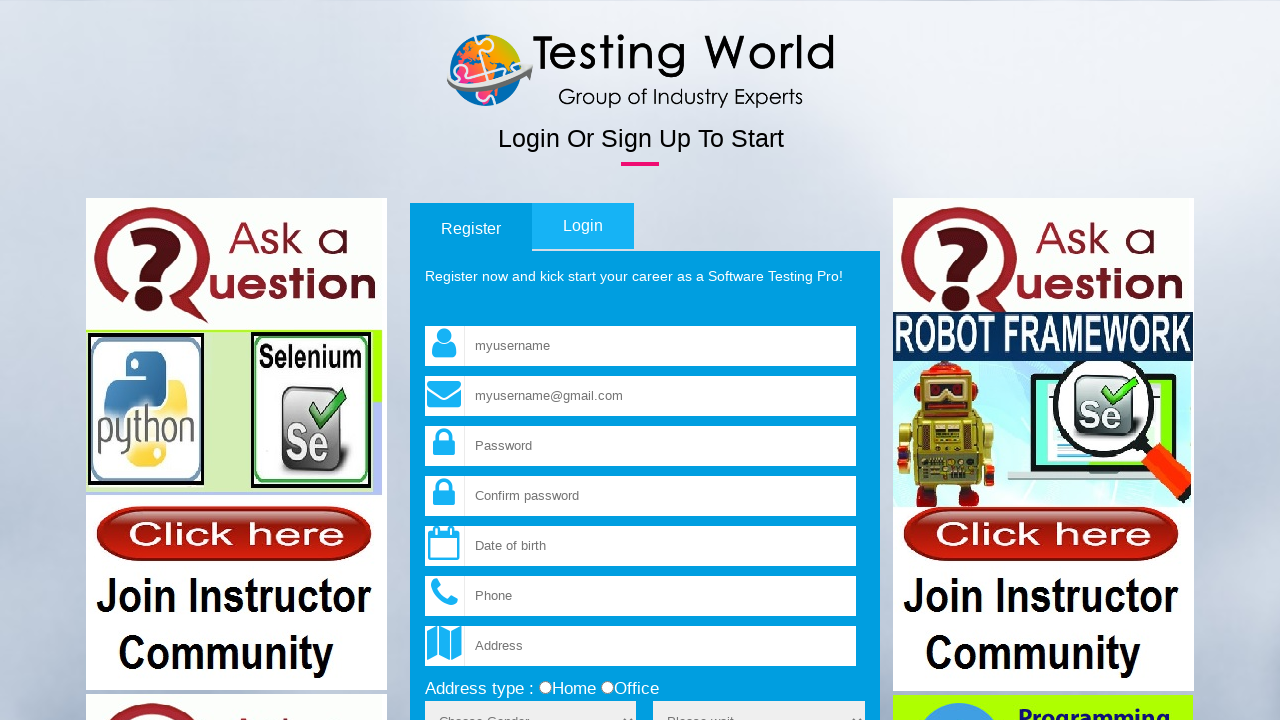

Navigated to The Testing World website
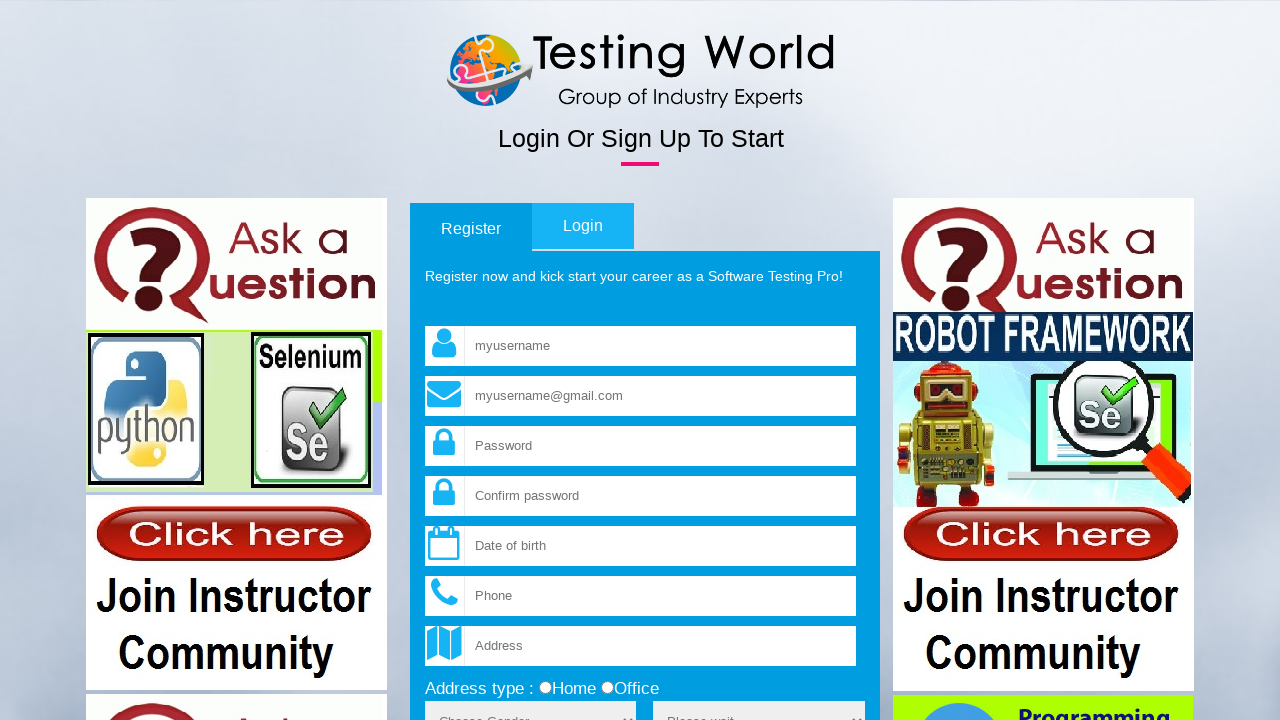

Scrolled down the page by 400 pixels
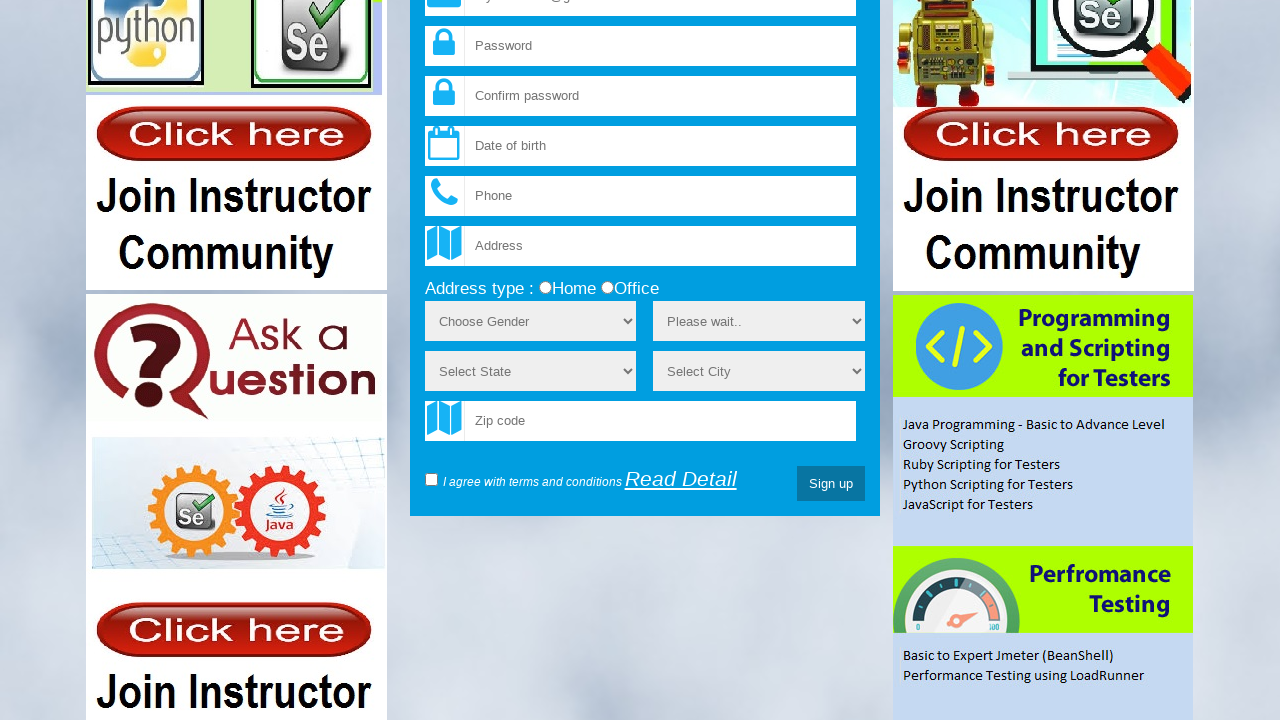

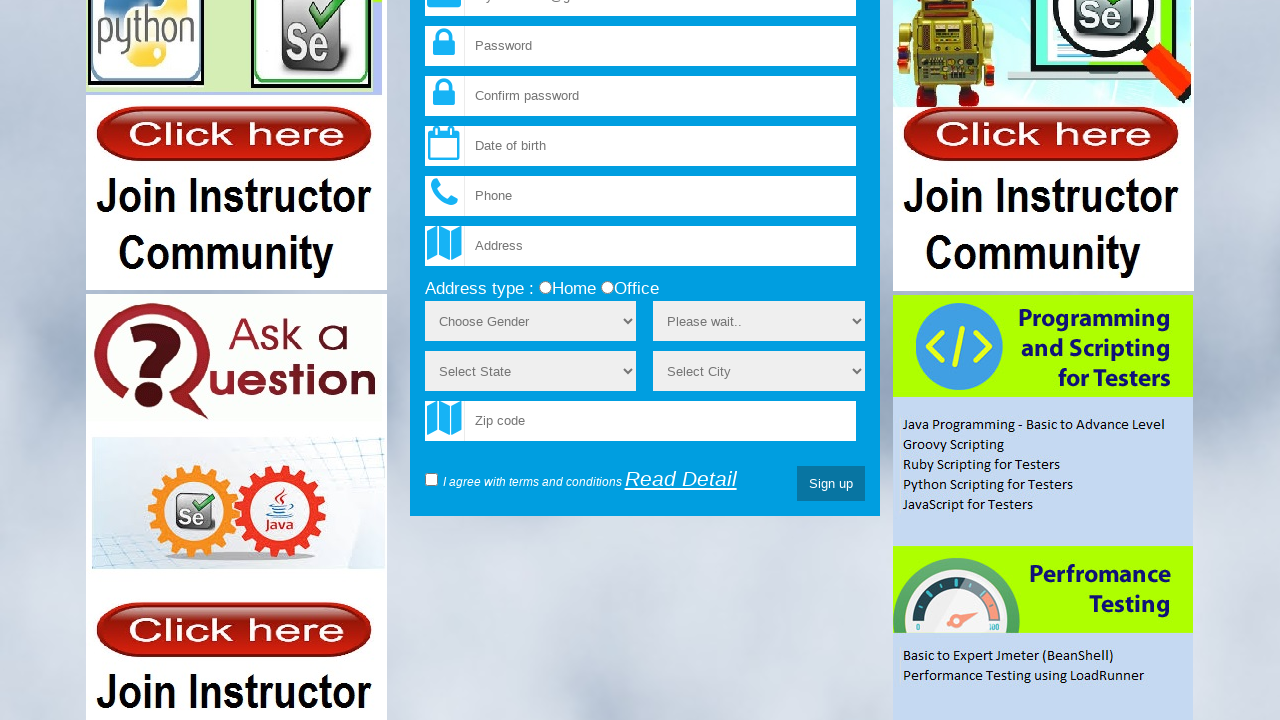